Tests navigation to Kids category on Dillards website and verifies that Girls link is displayed

Starting URL: https://www.dillards.com/

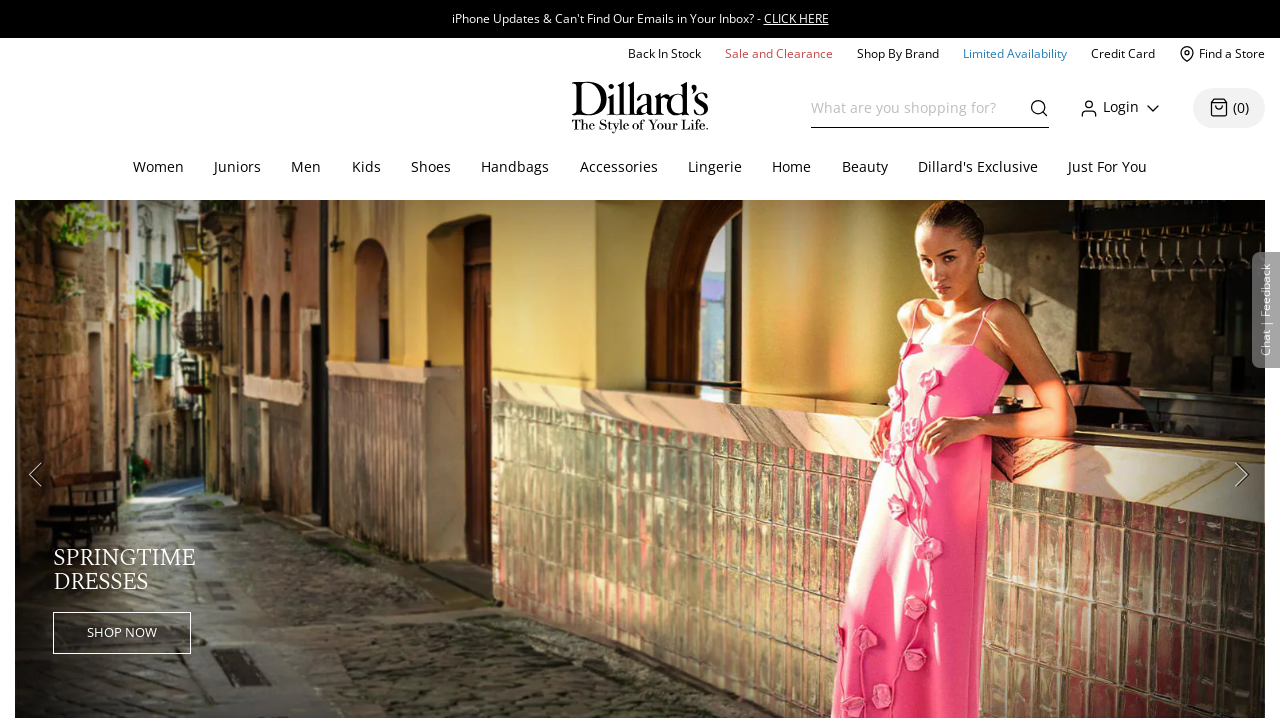

Clicked on Kids category at (366, 168) on #topcat_Kids
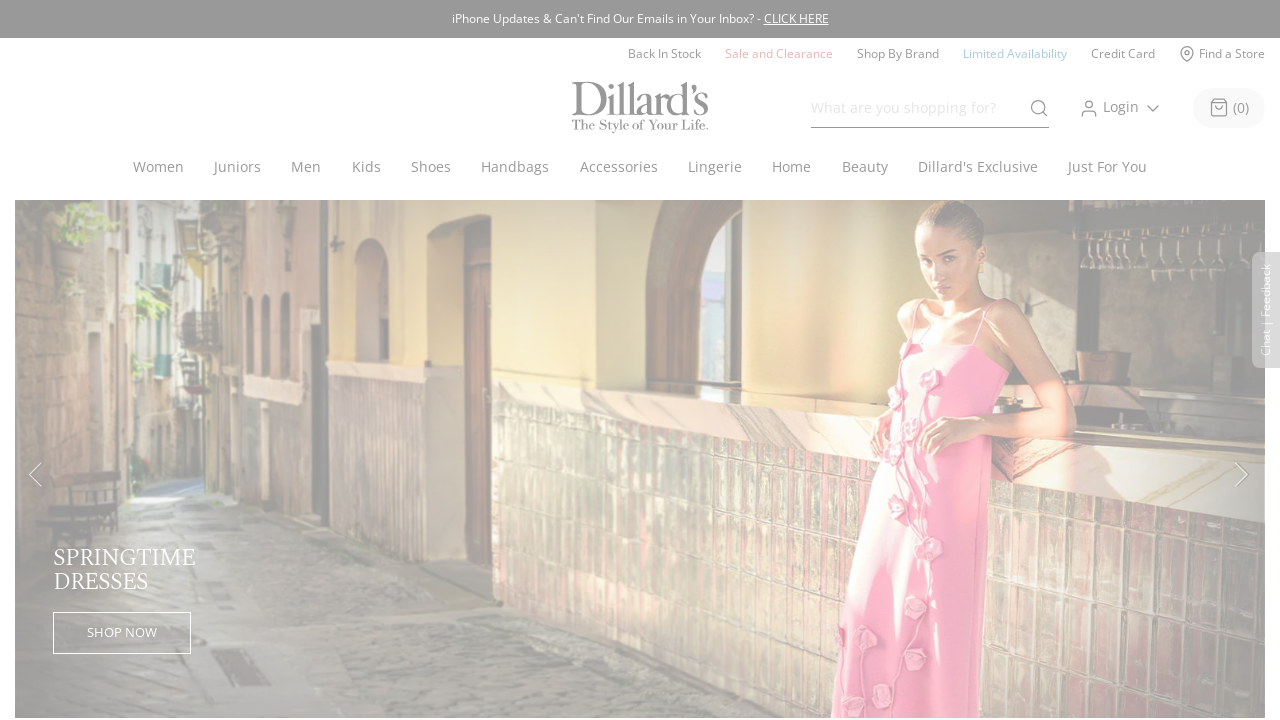

Verified that Girls link is displayed
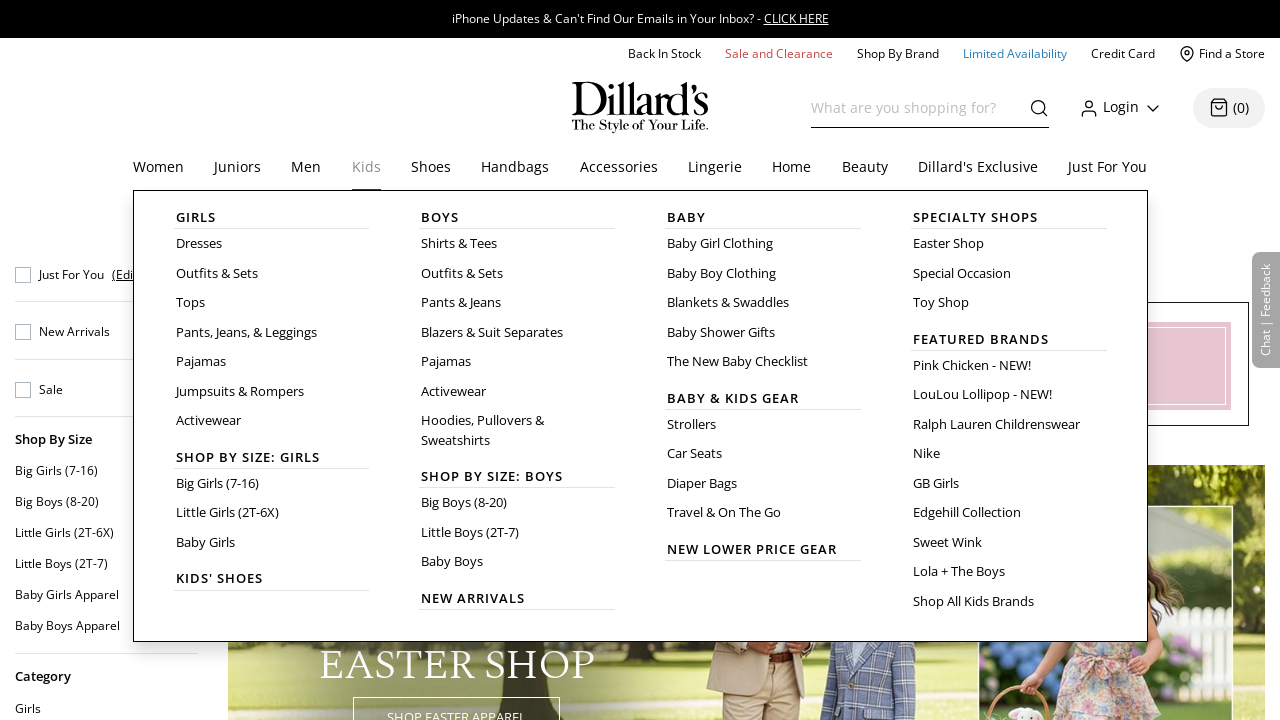

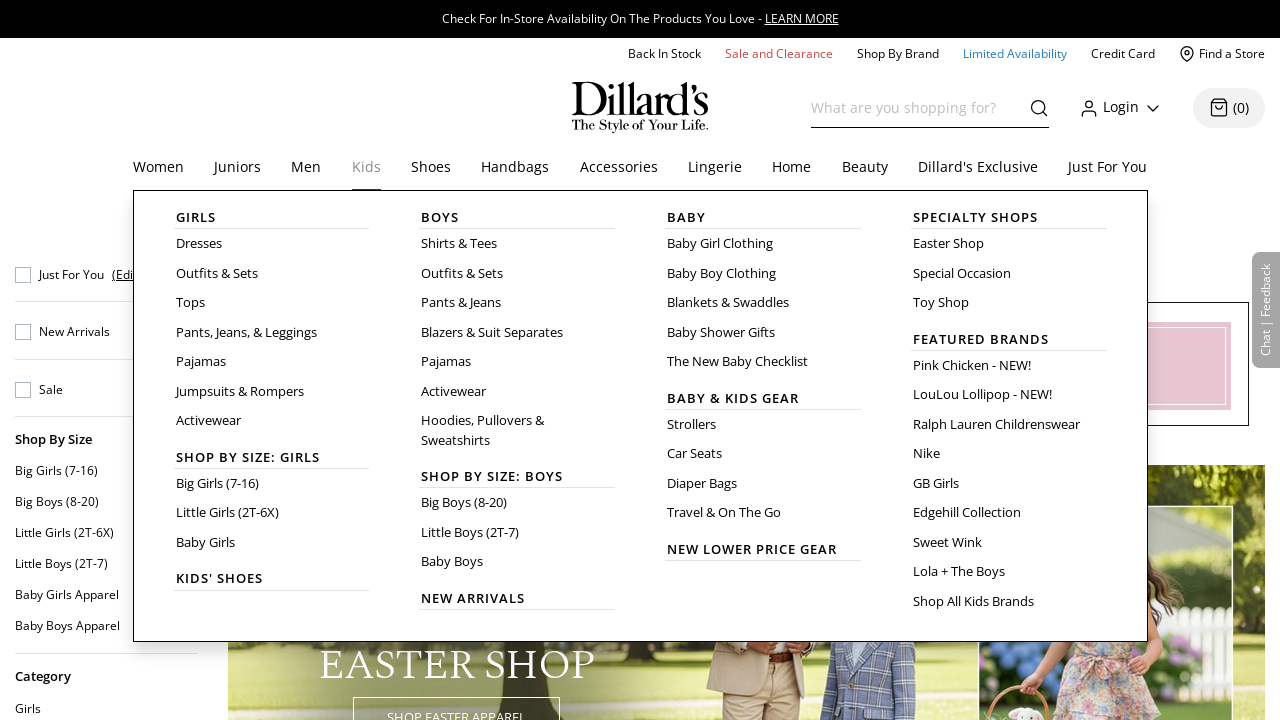